Demonstrates XPath traversal techniques by locating button elements using following-sibling and parent axes, and verifying their text content.

Starting URL: https://rahulshettyacademy.com/AutomationPractice/

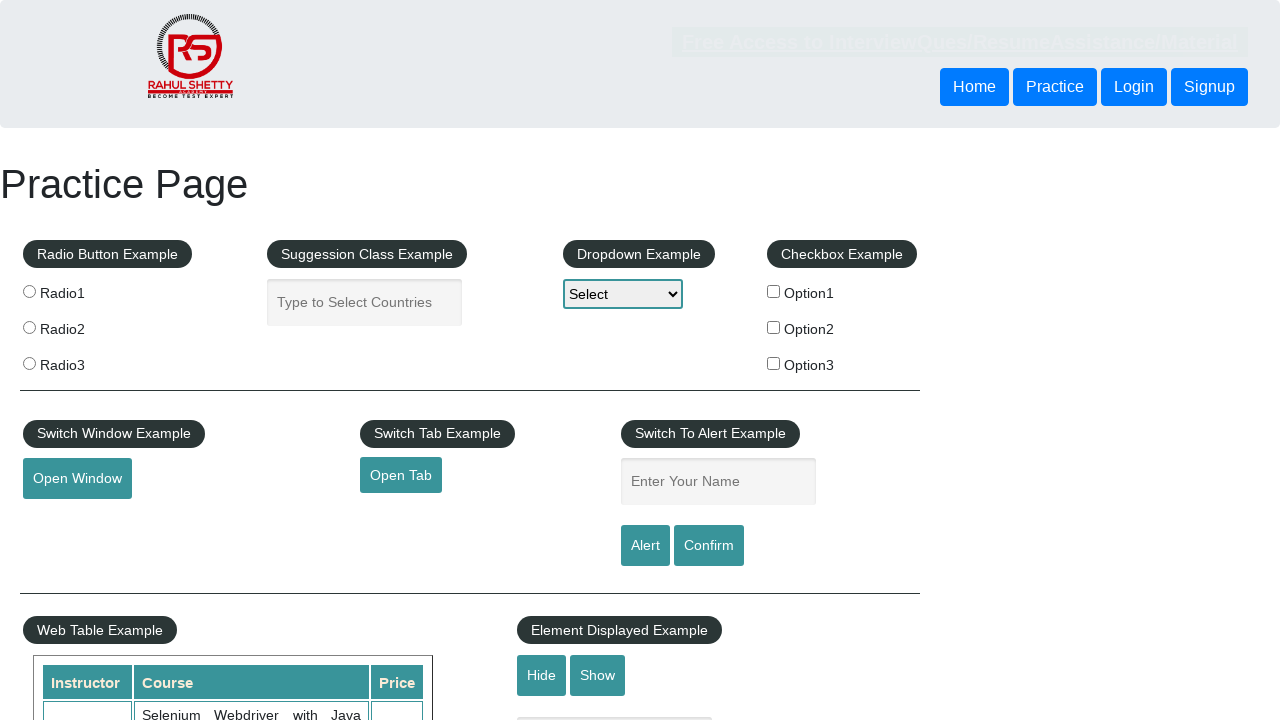

Waited for header button element to be present
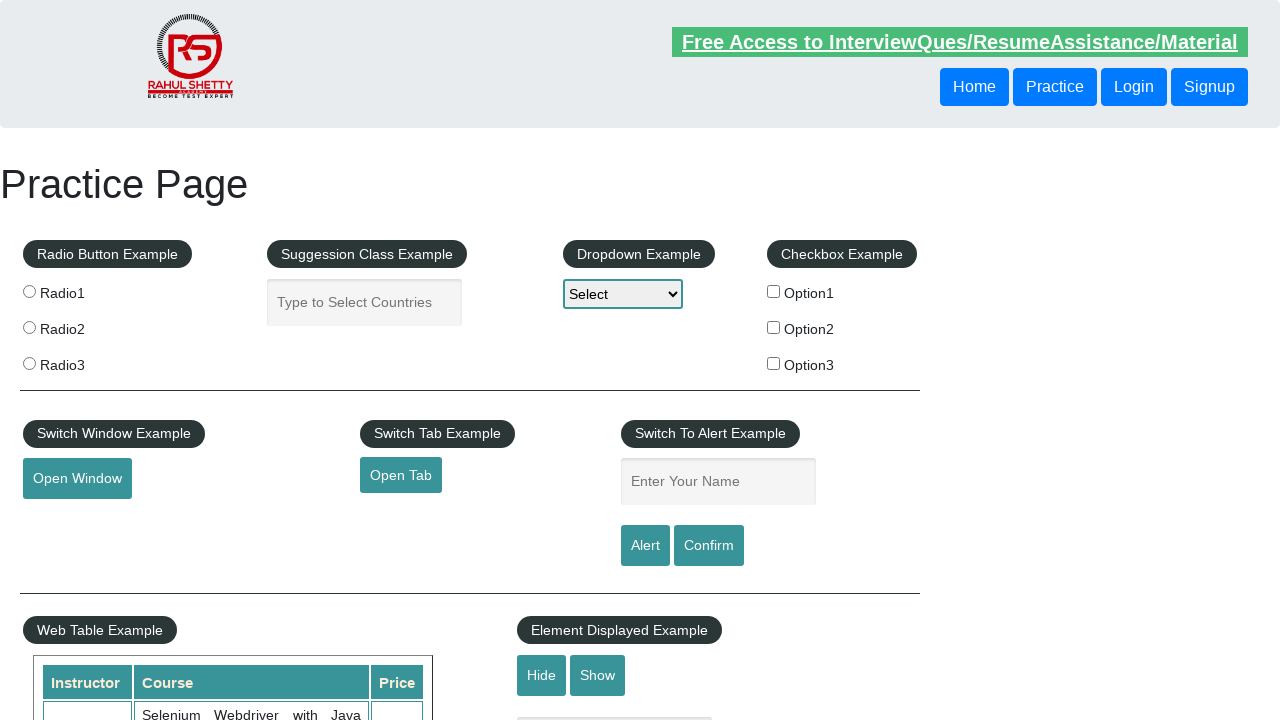

Located sibling button using following-sibling axis, text content: 'Login'
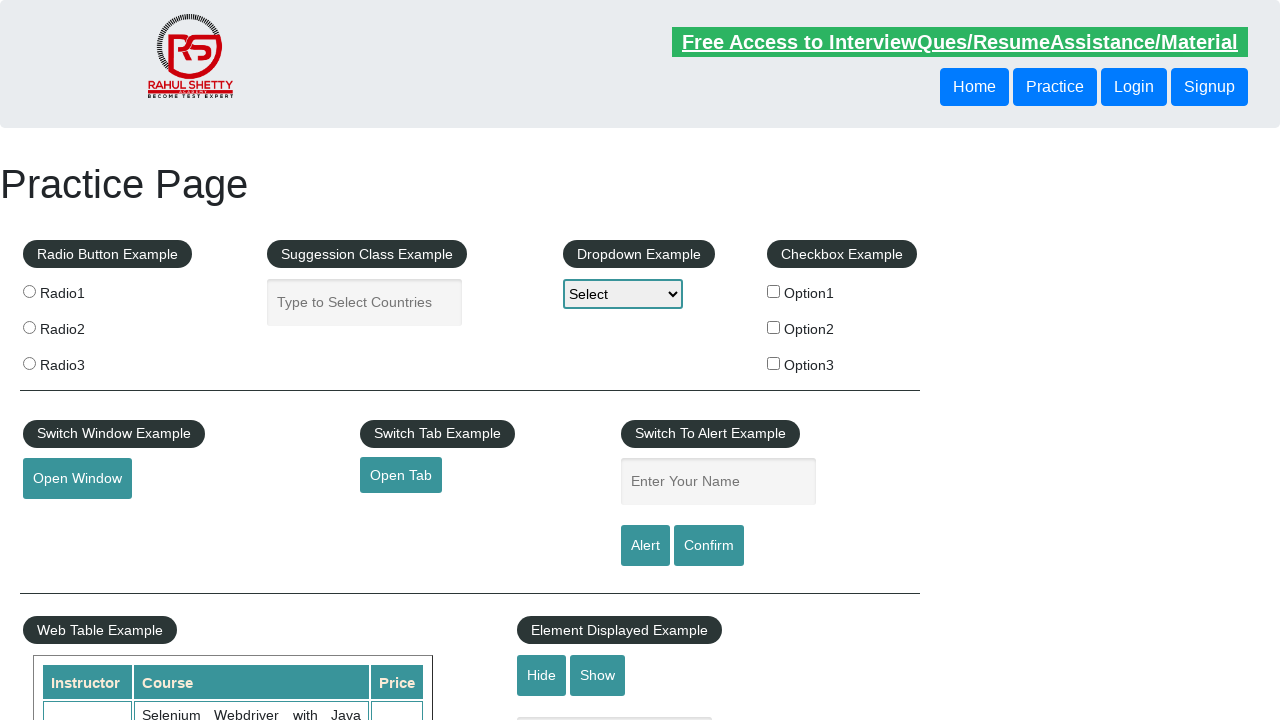

Located button using parent axis traversal, text content: 'Login'
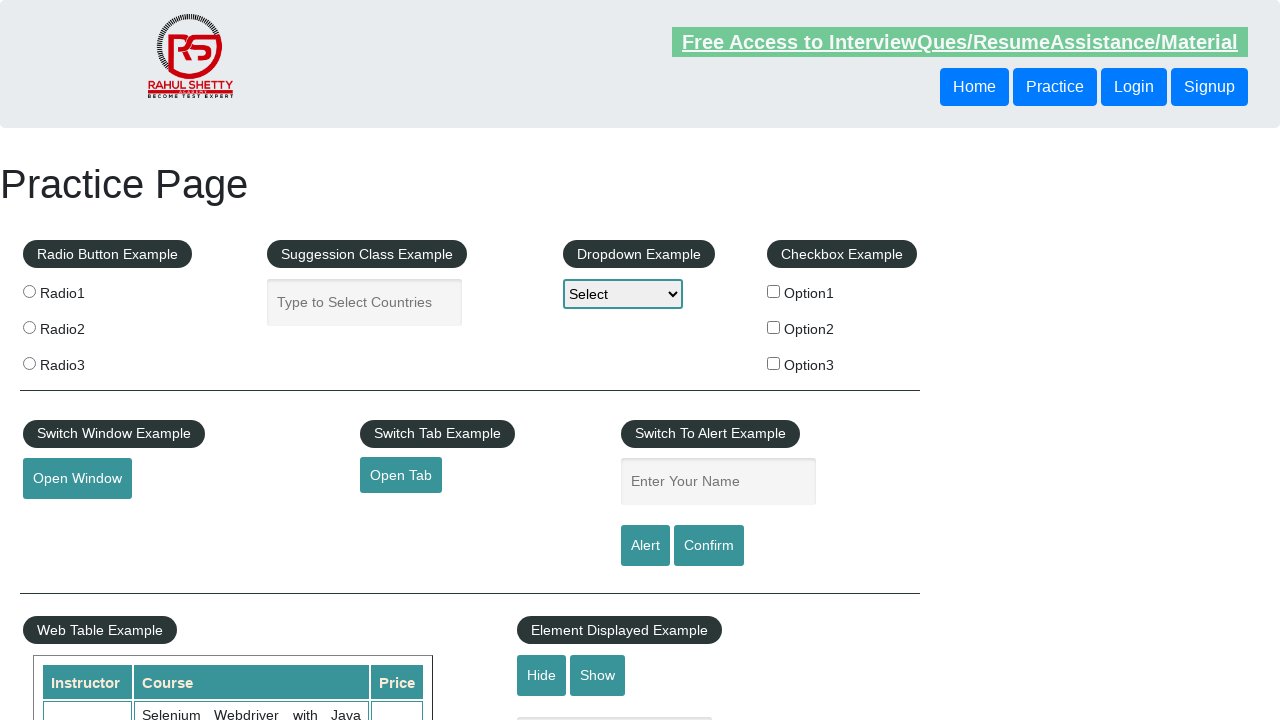

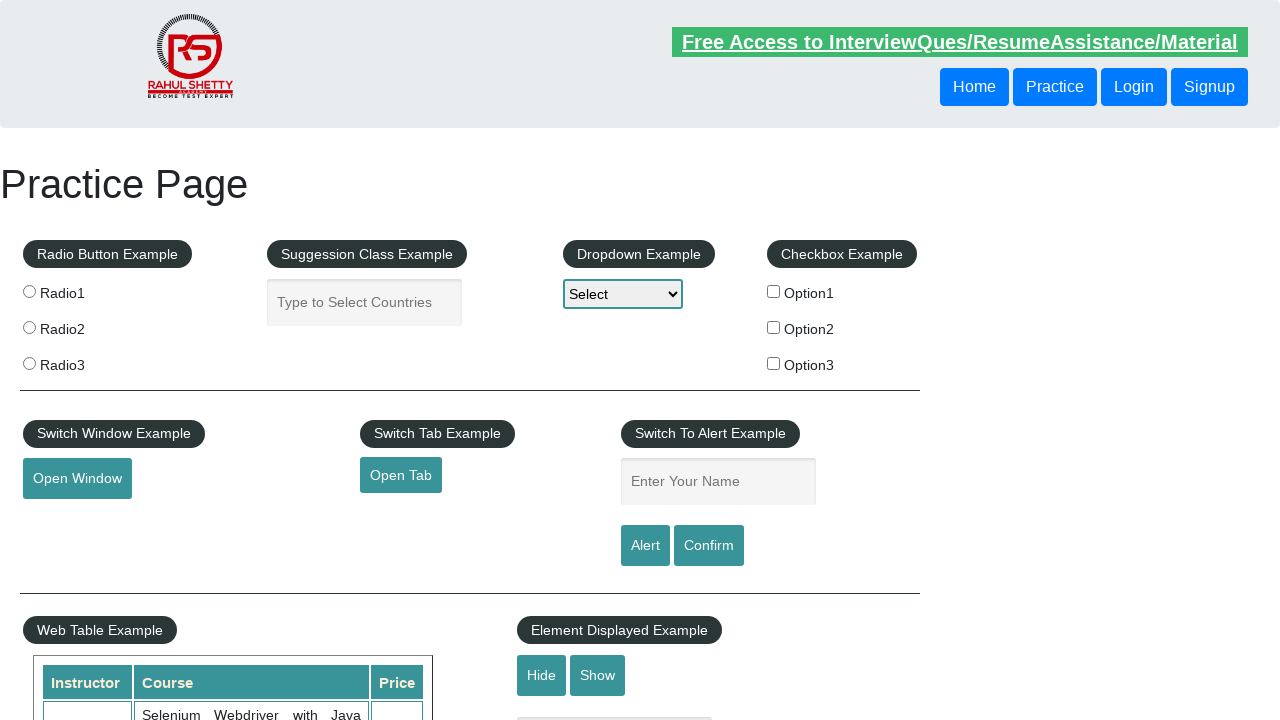